Tests JavaScript prompt alert functionality by clicking a tab, triggering a prompt dialog, entering text into it, accepting the alert, and verifying the response text is displayed on the page.

Starting URL: https://demo.automationtesting.in/Alerts.html

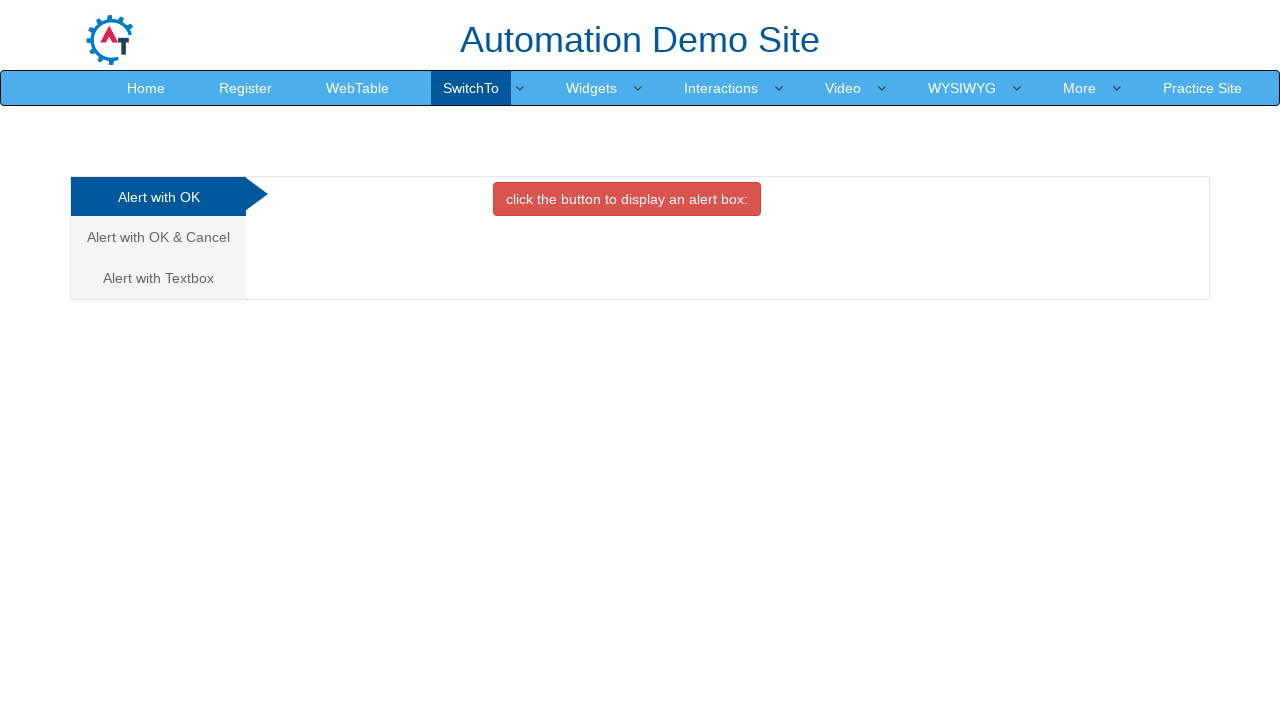

Clicked on 'Alert with Textbox' tab at (158, 278) on xpath=//a[text()='Alert with Textbox ']
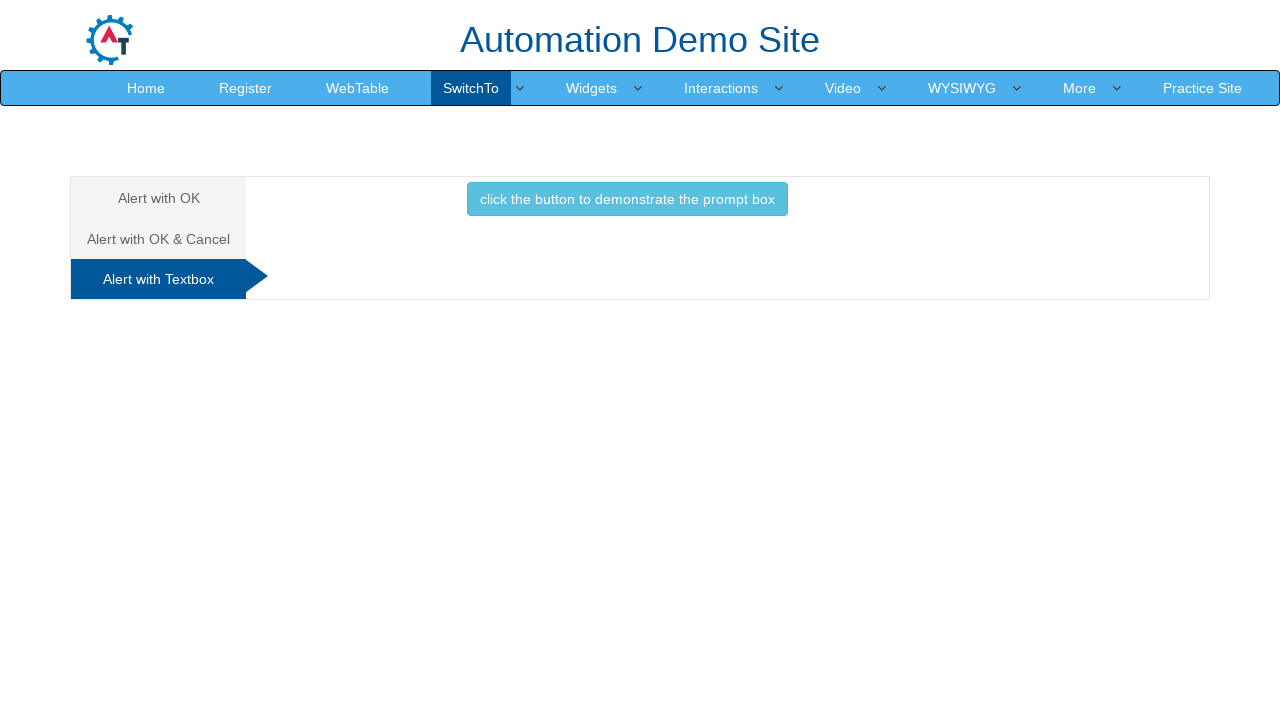

Waited for tab content to load
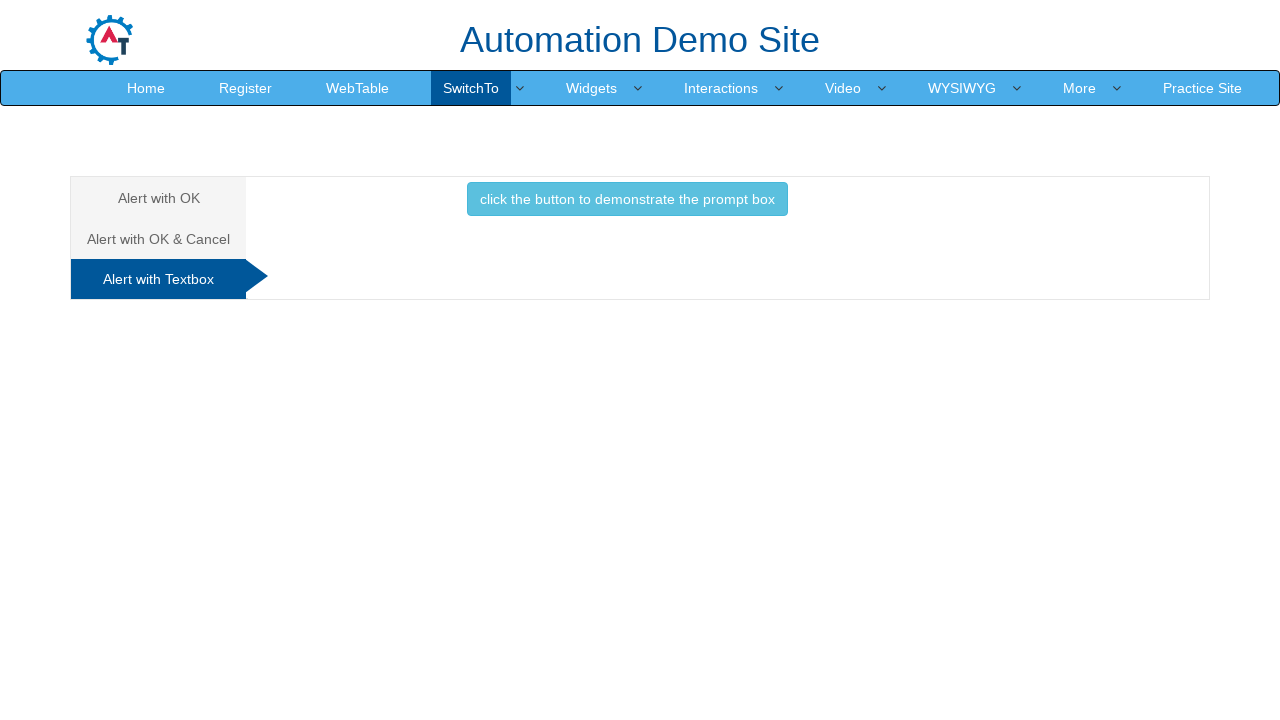

Set up dialog handler to accept prompt with text 'Hello How are you'
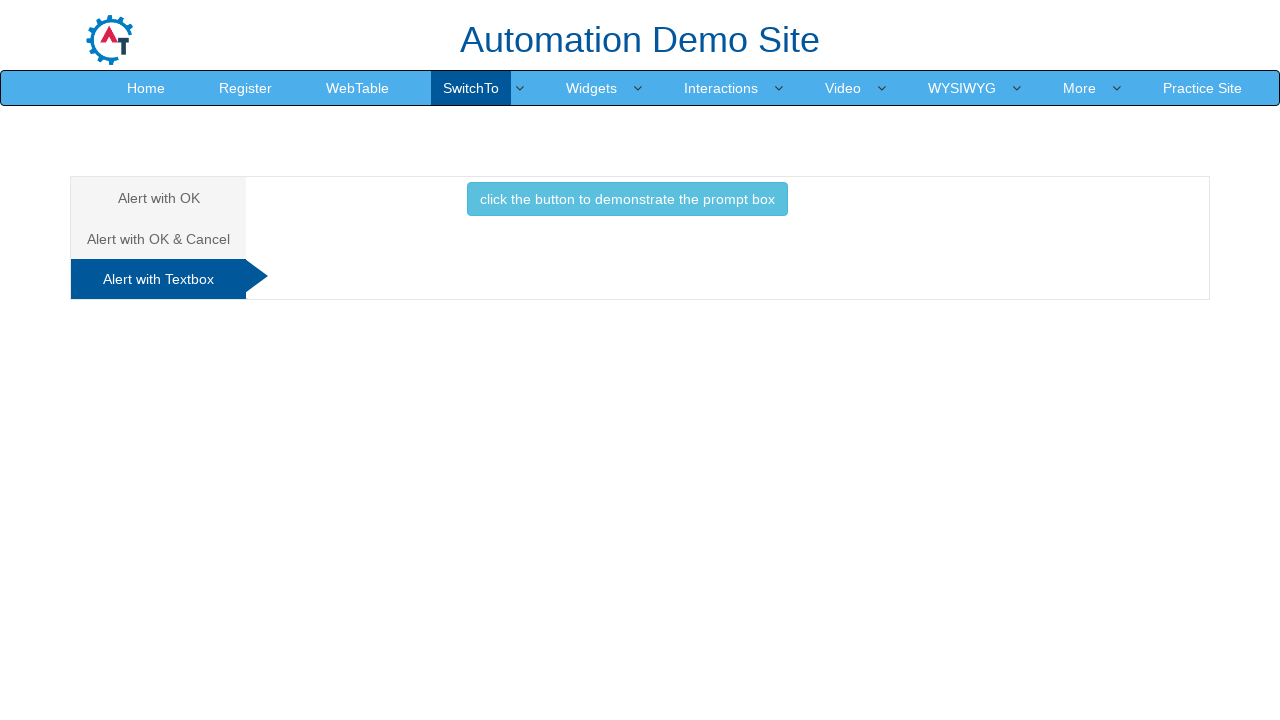

Clicked button to trigger prompt alert at (627, 199) on button[onclick='promptbox()']
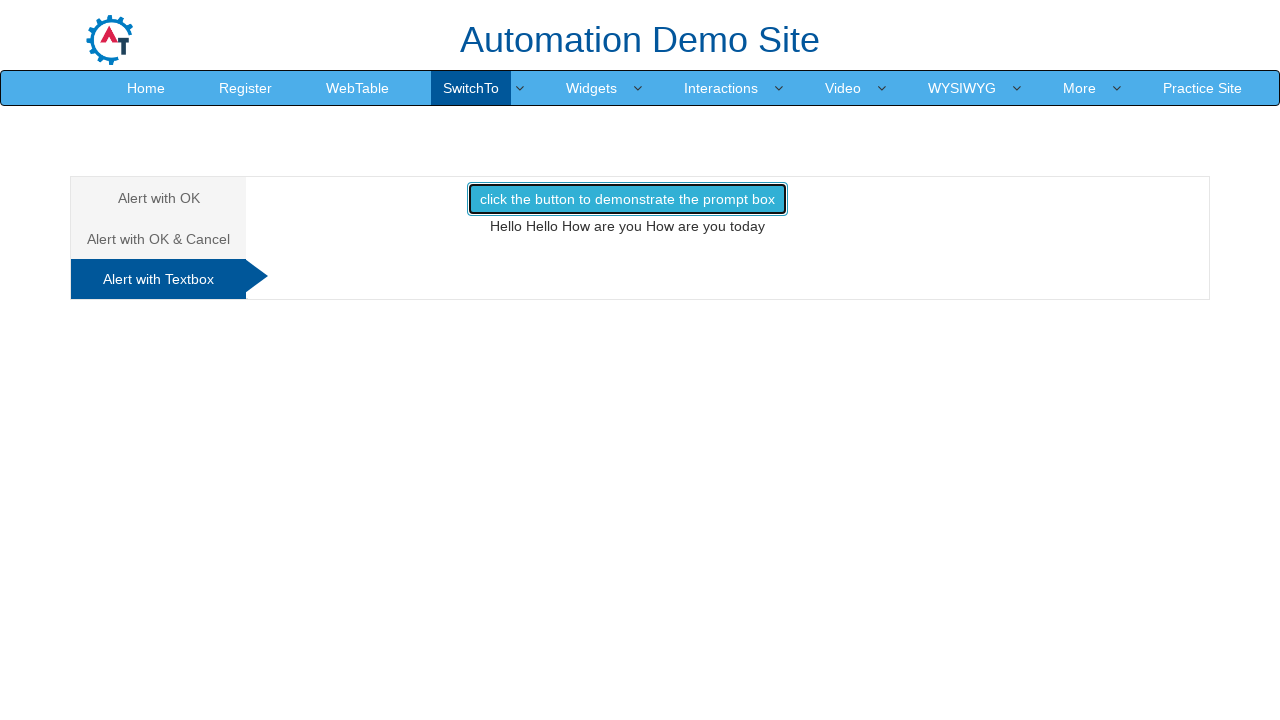

Waited for alert to be handled and response to appear
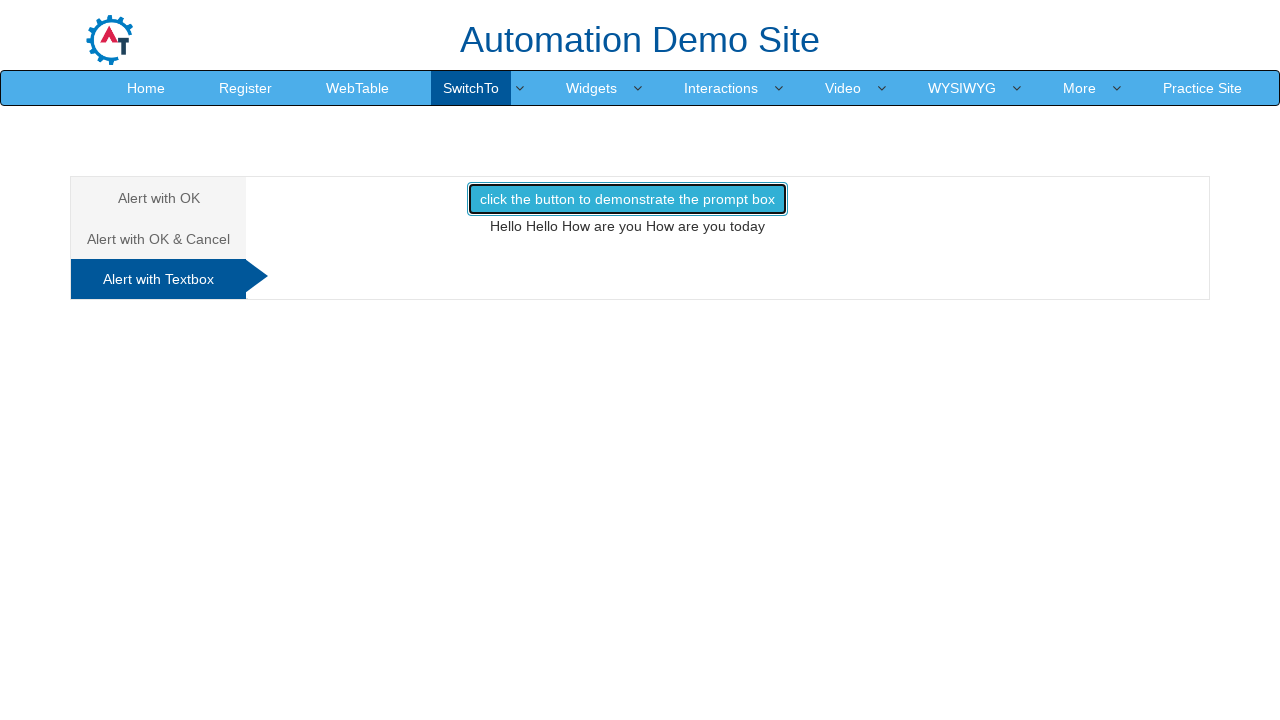

Retrieved response text from alert: 'Hello Hello How are you How are you today'
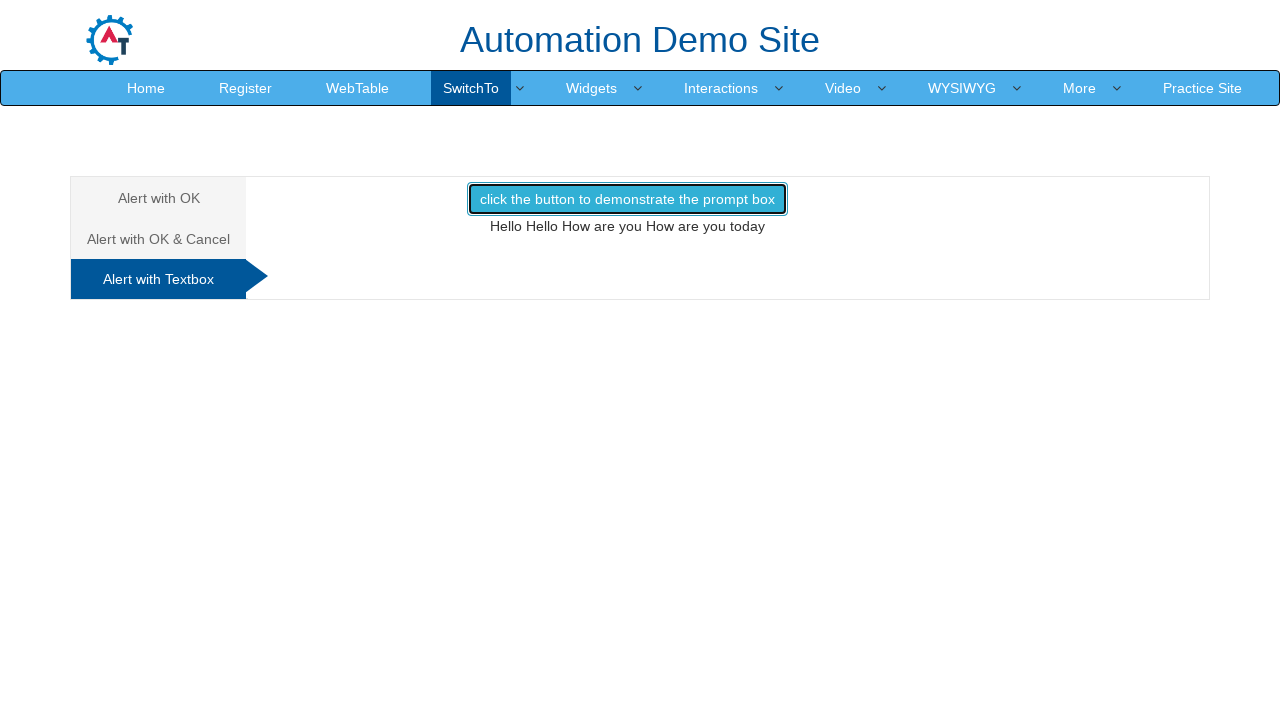

Printed alert response: Hello Hello How are you How are you today
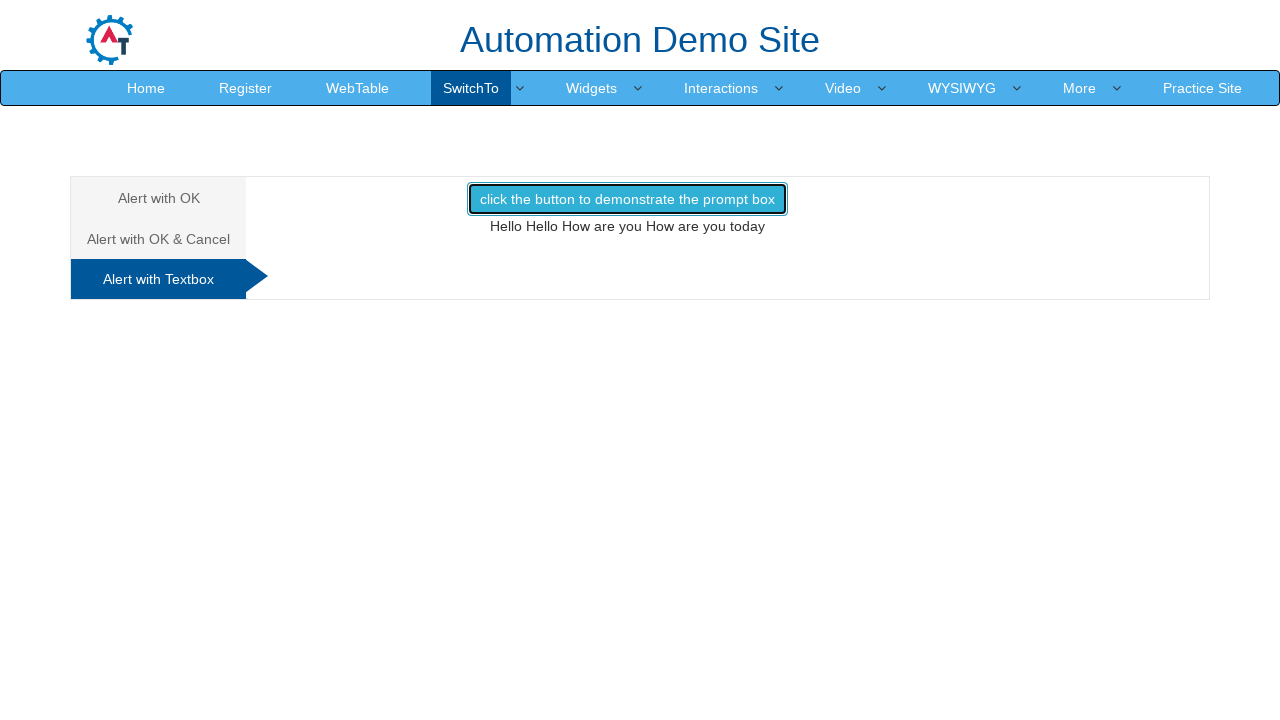

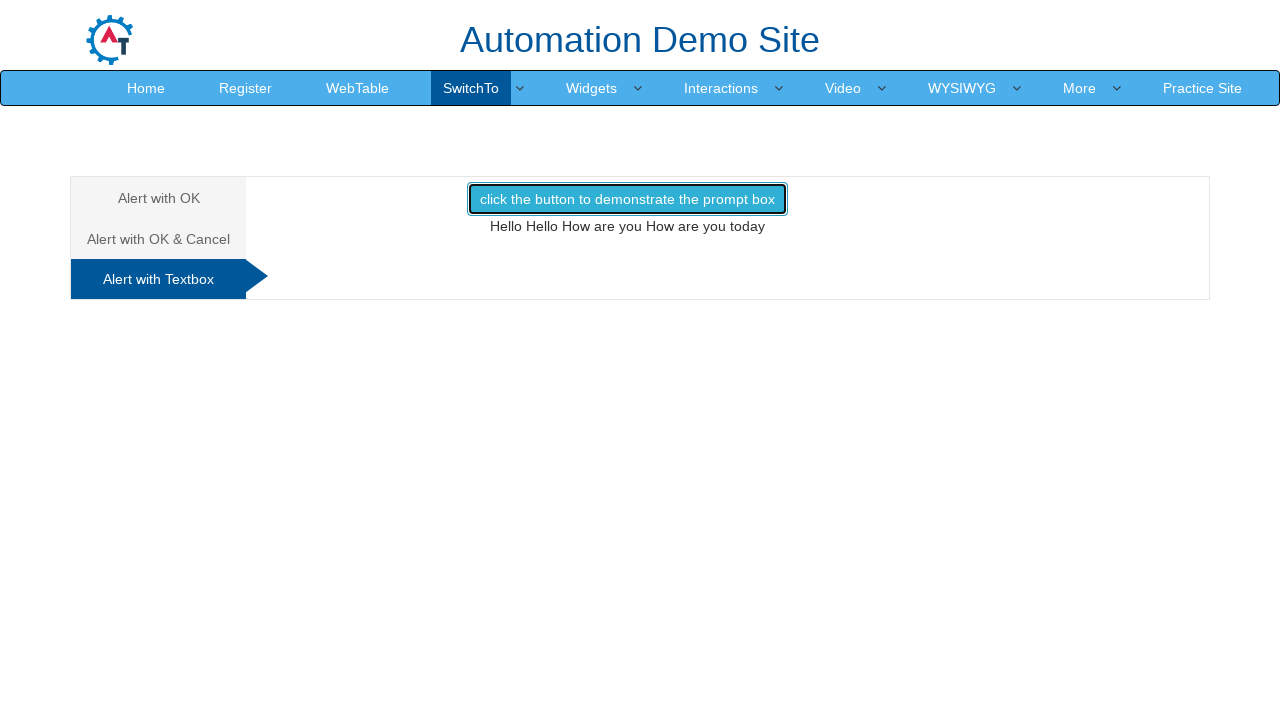